Tests date picker functionality by opening the date picker, selecting a specific date (February 1, 2022), and verifying the selected date is displayed correctly

Starting URL: https://demoqa.com/date-picker

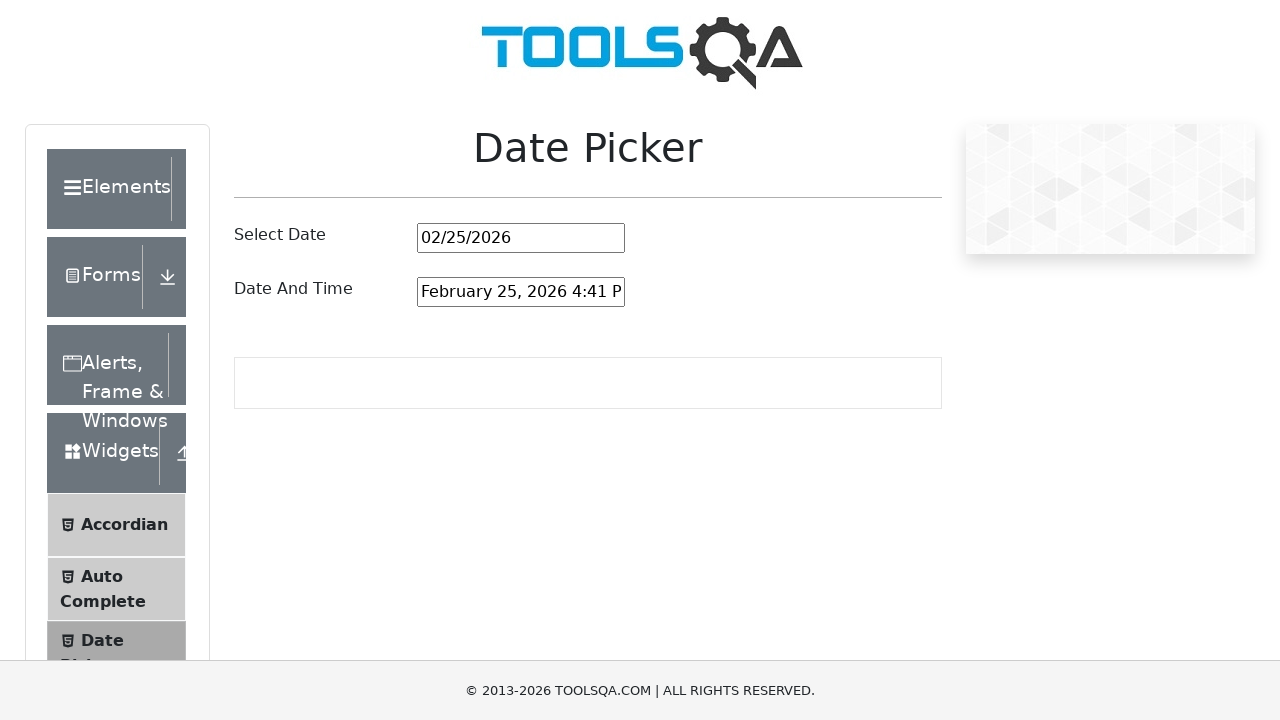

Clicked on date picker input field to open the date picker at (521, 238) on #datePickerMonthYearInput
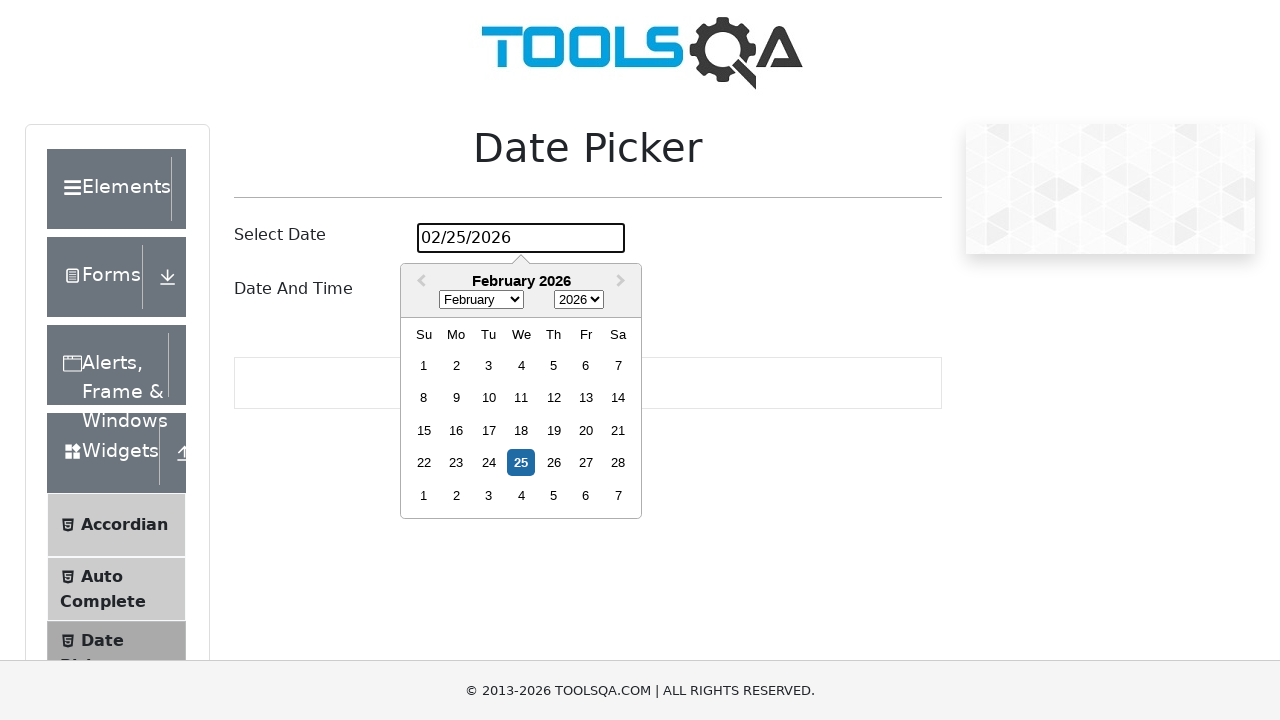

Selected February (month value 1) from month dropdown on .react-datepicker__month-select
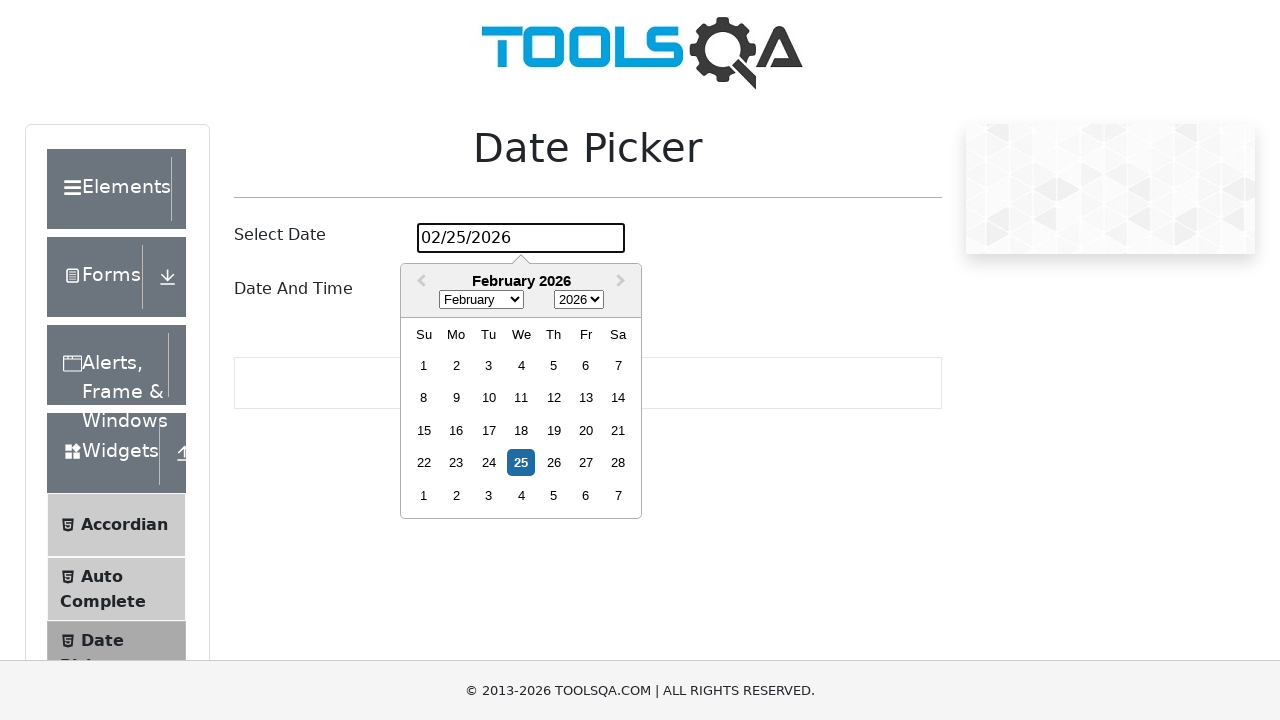

Selected year 2022 from year dropdown on .react-datepicker__year-select
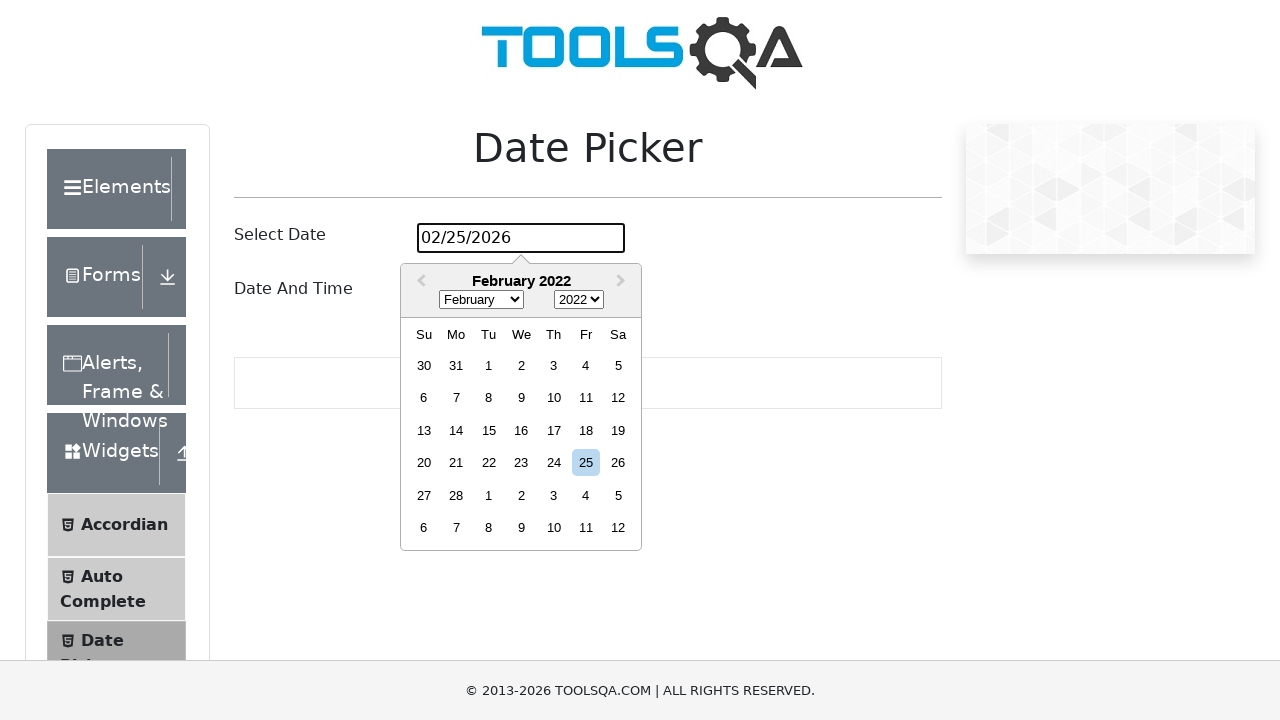

Clicked on day 1 to select February 1st at (489, 365) on .react-datepicker__day--001
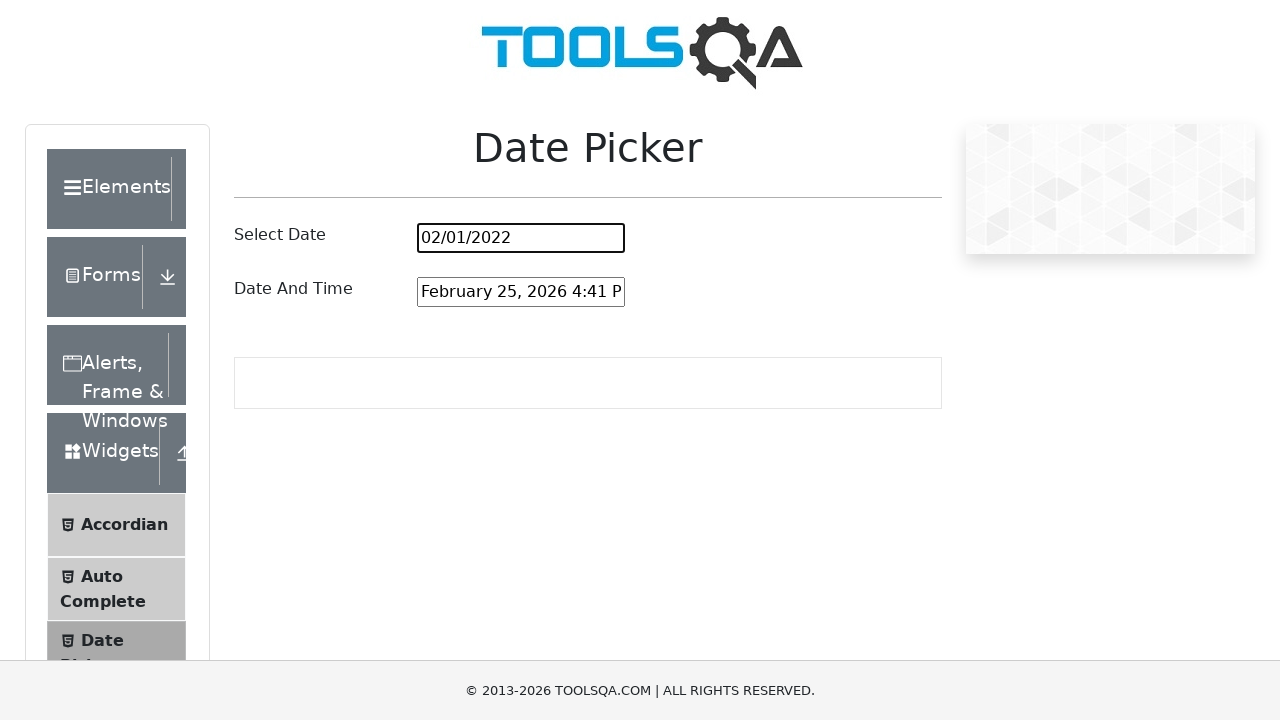

Retrieved date value from input field: 02/01/2022
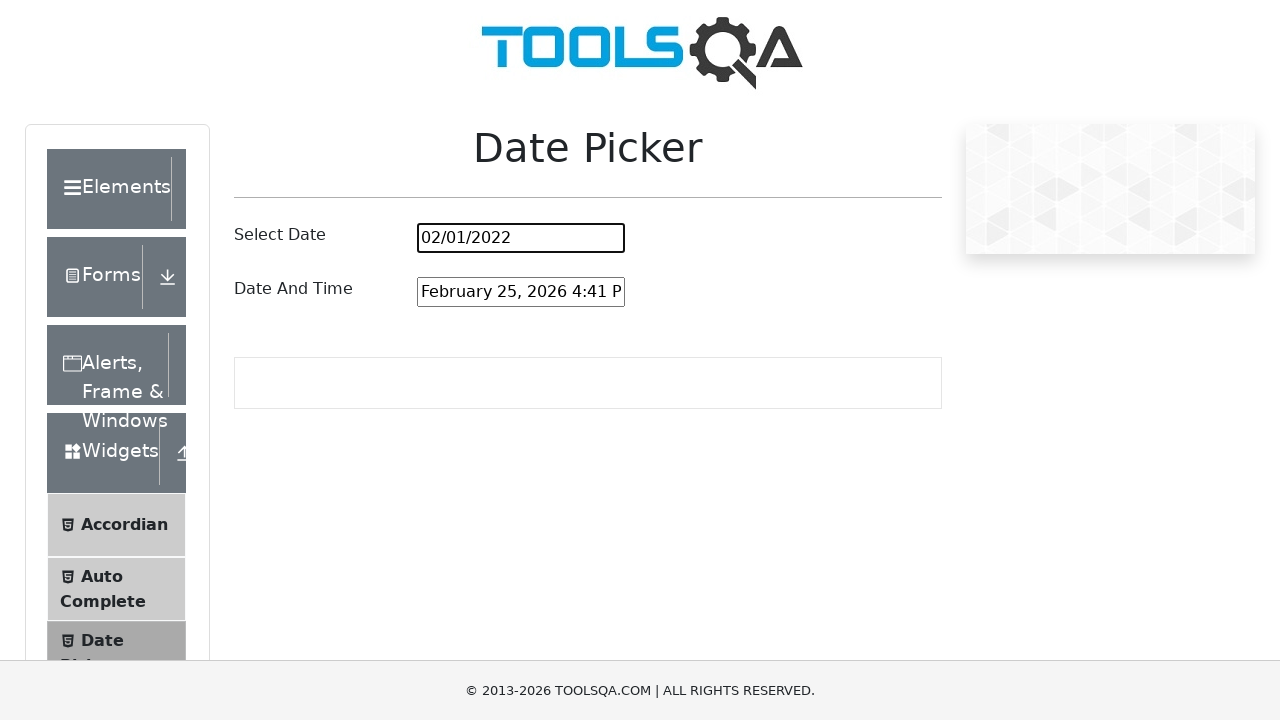

Verified that the selected date is correctly displayed as 02/01/2022
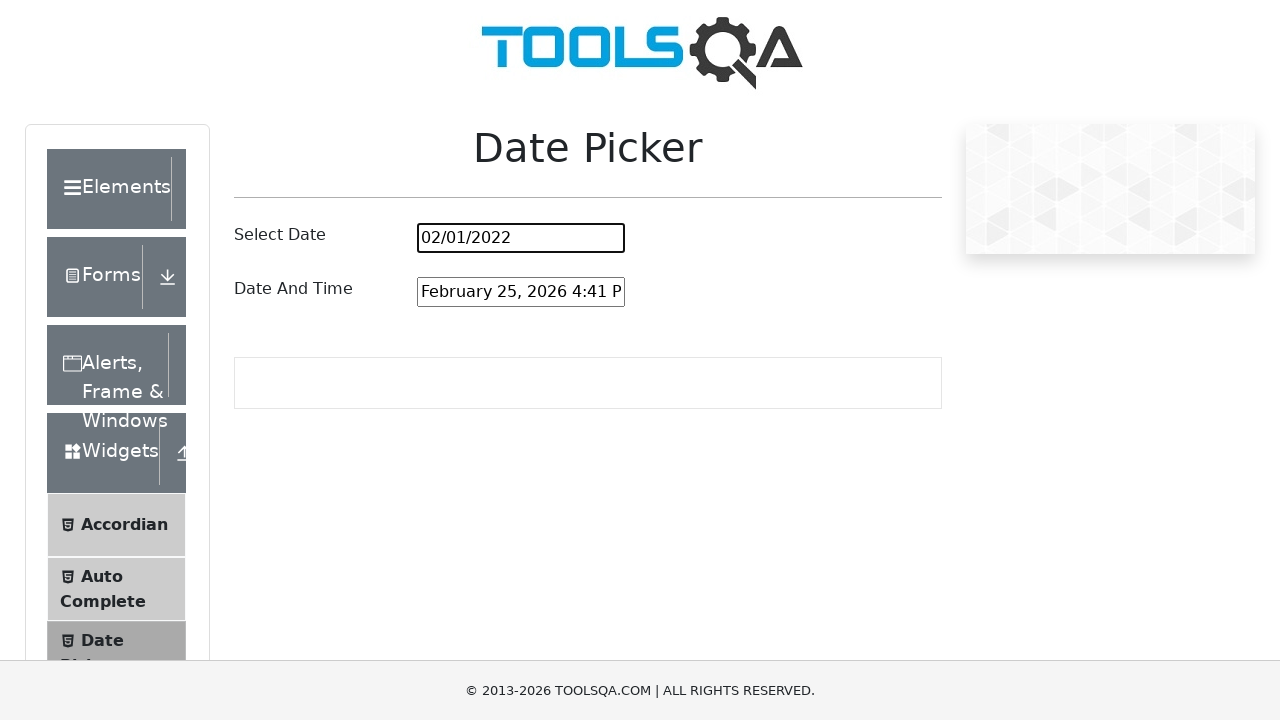

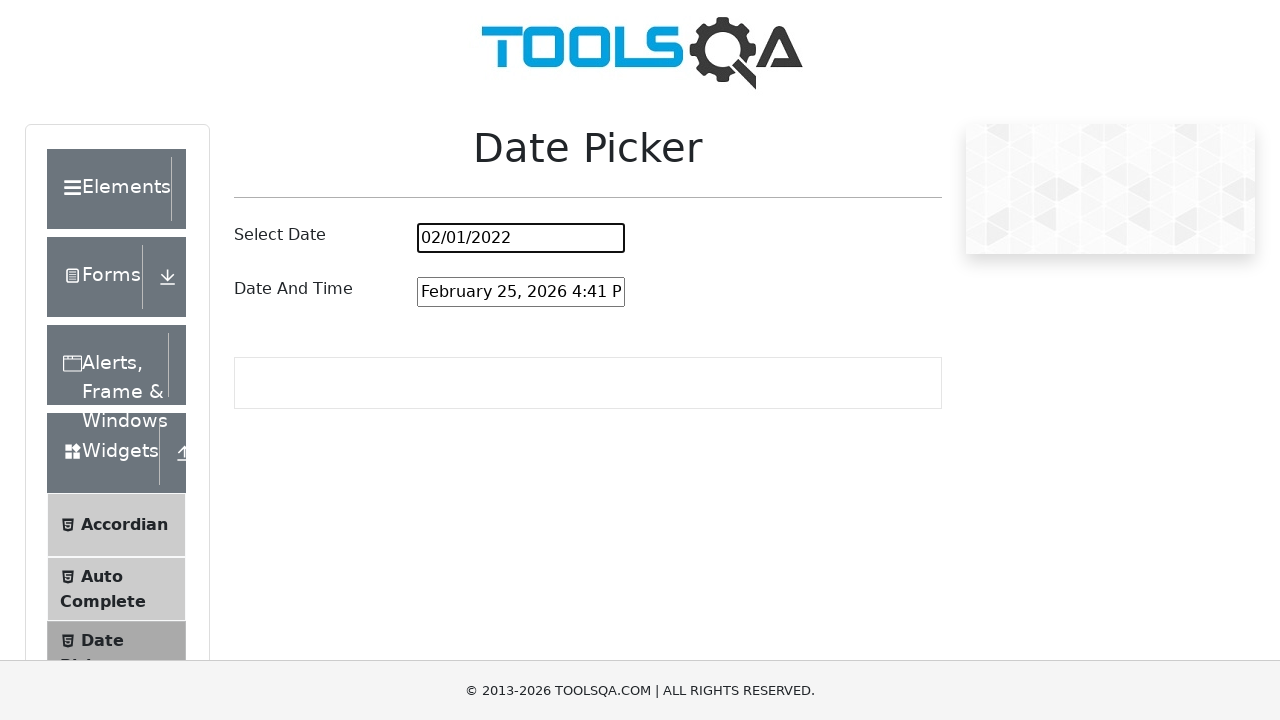